Tests an e-commerce checkout flow by adding multiple vegetables to cart, proceeding to checkout, and applying a promo code

Starting URL: https://rahulshettyacademy.com/seleniumPractise/

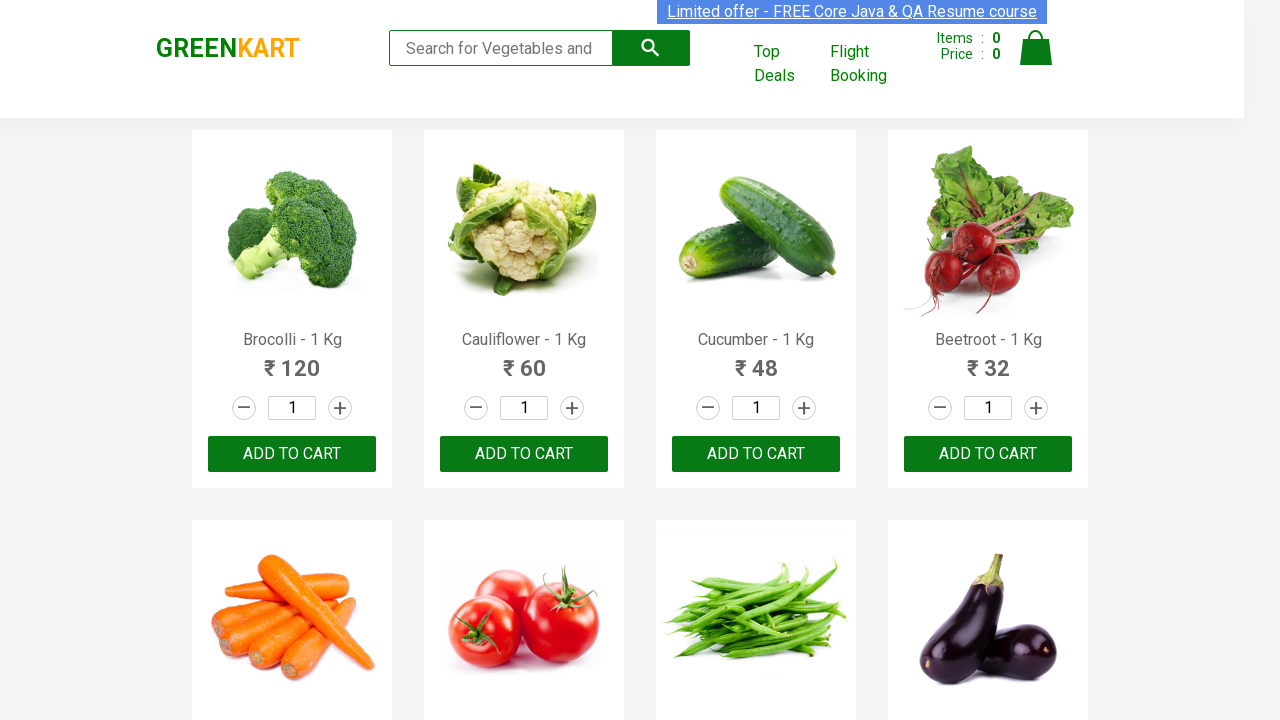

Waited 3 seconds for page to load
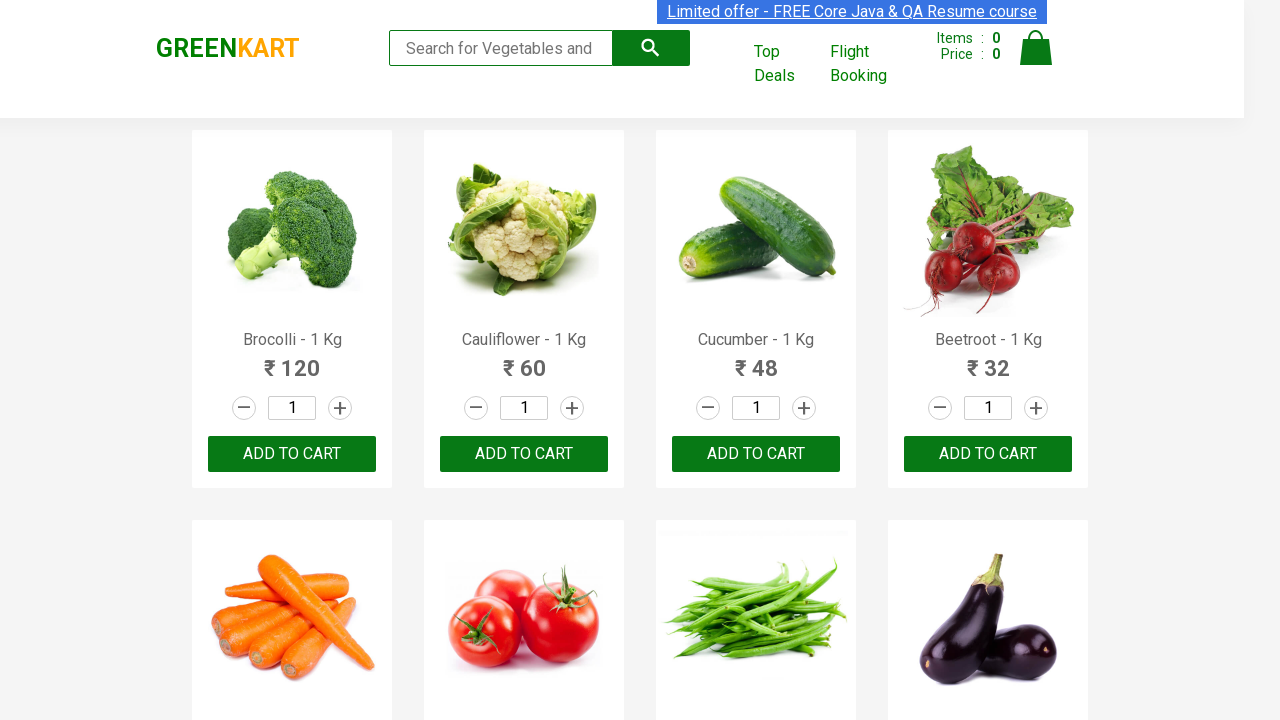

Retrieved all product name elements from page
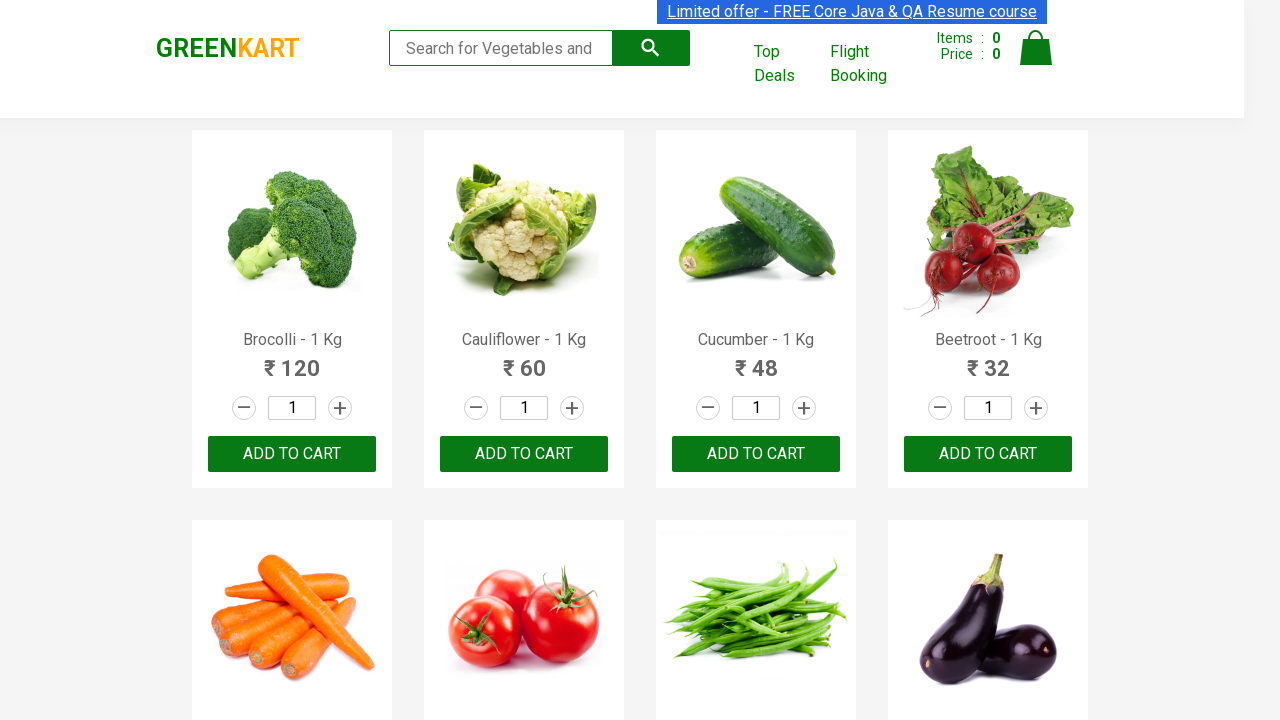

Added Cucumber to cart at (756, 454) on xpath=//div[@class='product-action']/button >> nth=2
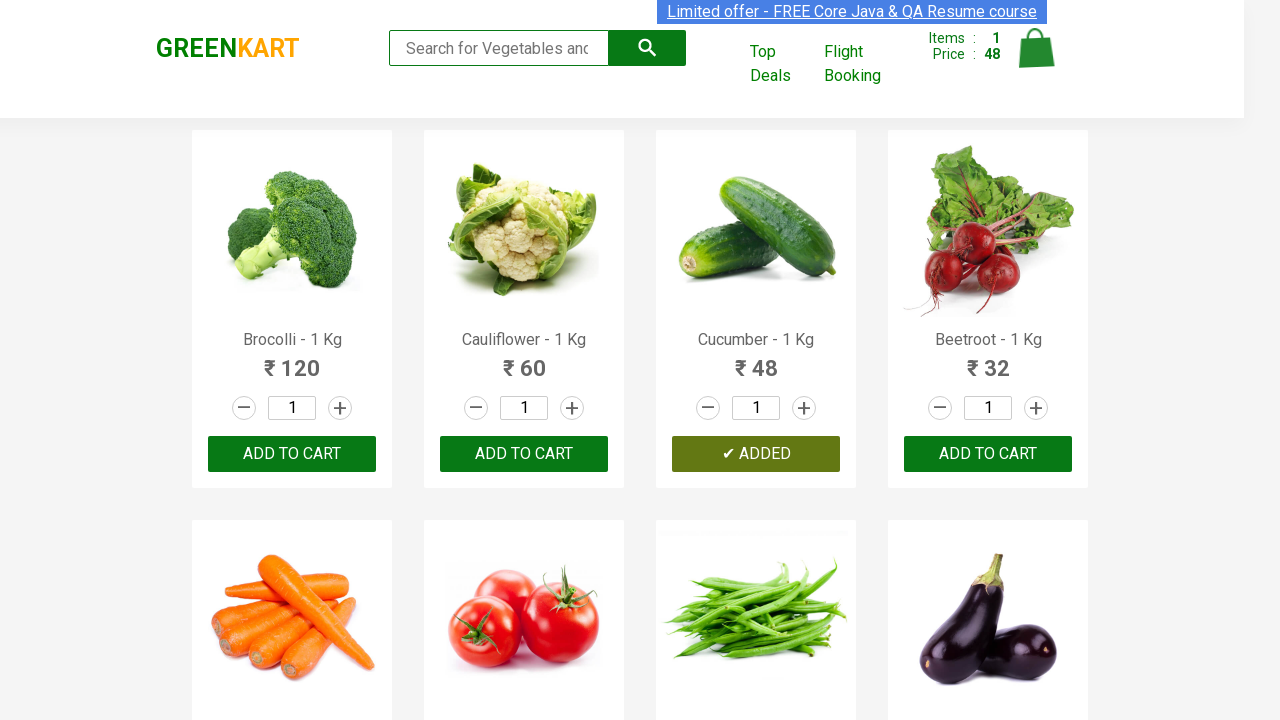

Added Beetroot to cart at (988, 454) on xpath=//div[@class='product-action']/button >> nth=3
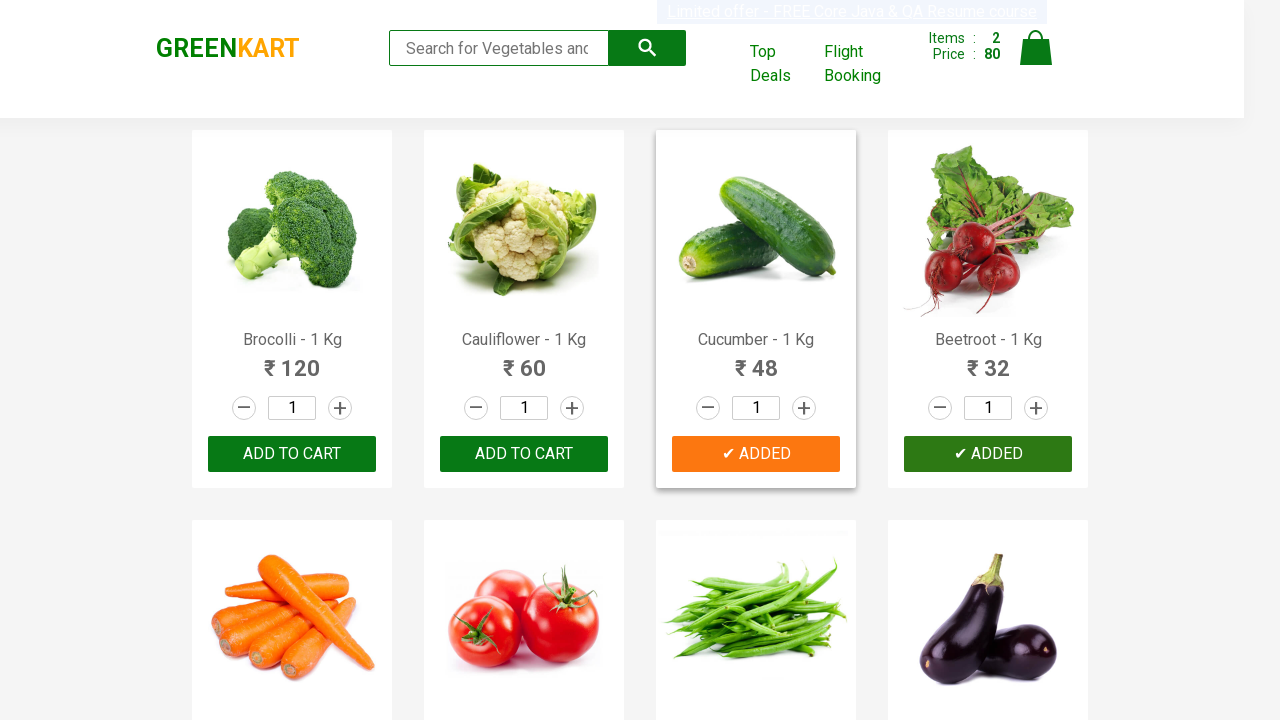

Added Carrot to cart at (292, 360) on xpath=//div[@class='product-action']/button >> nth=4
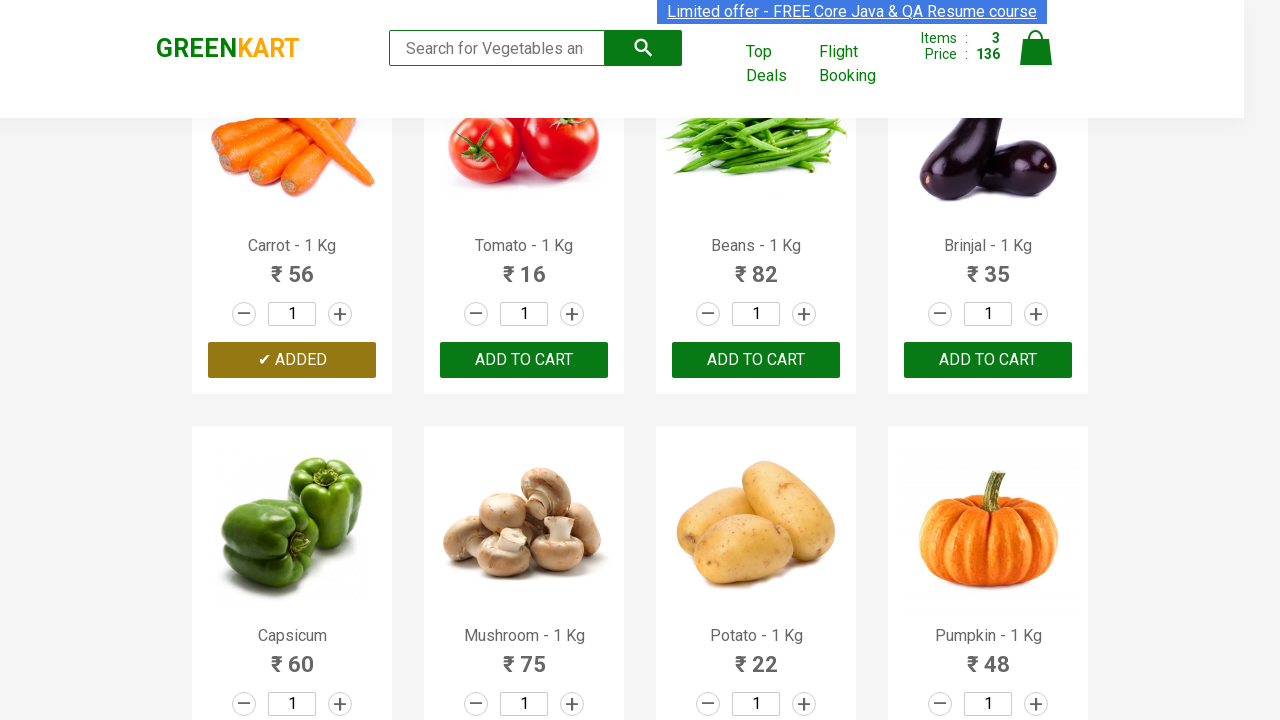

Added Beans to cart at (756, 360) on xpath=//div[@class='product-action']/button >> nth=6
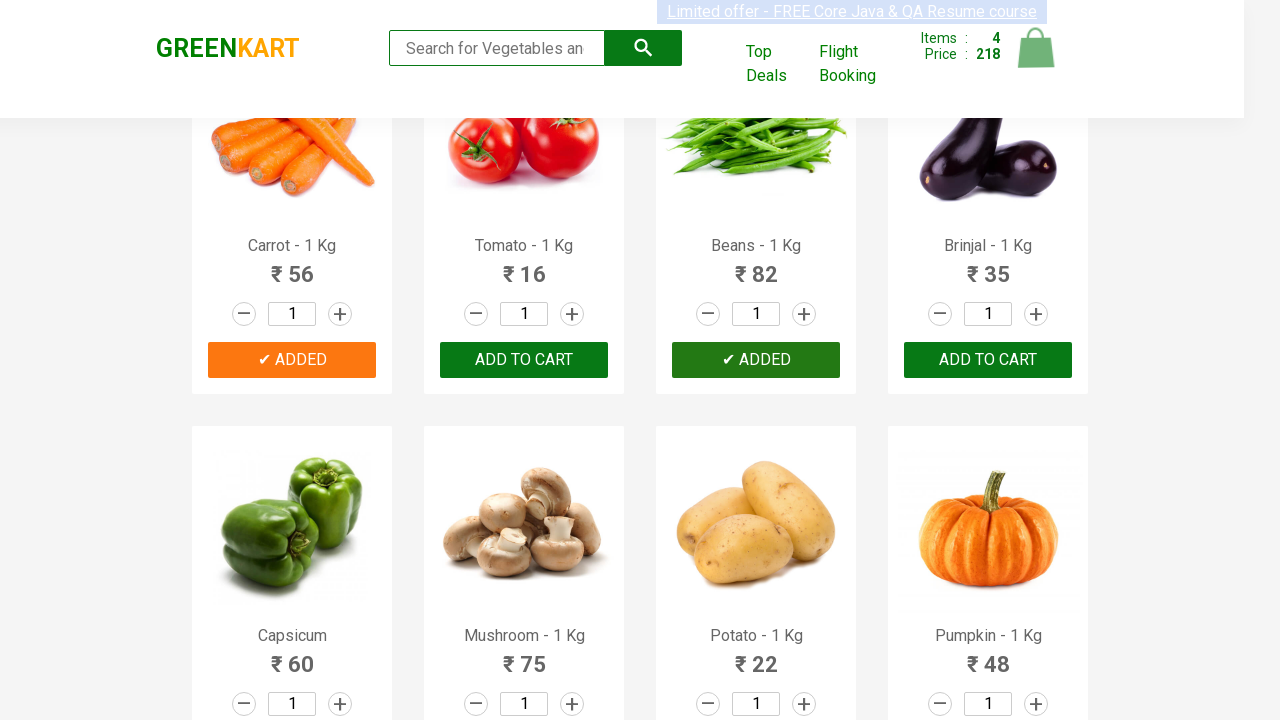

Clicked cart icon to view shopping cart at (1036, 48) on img[alt='Cart']
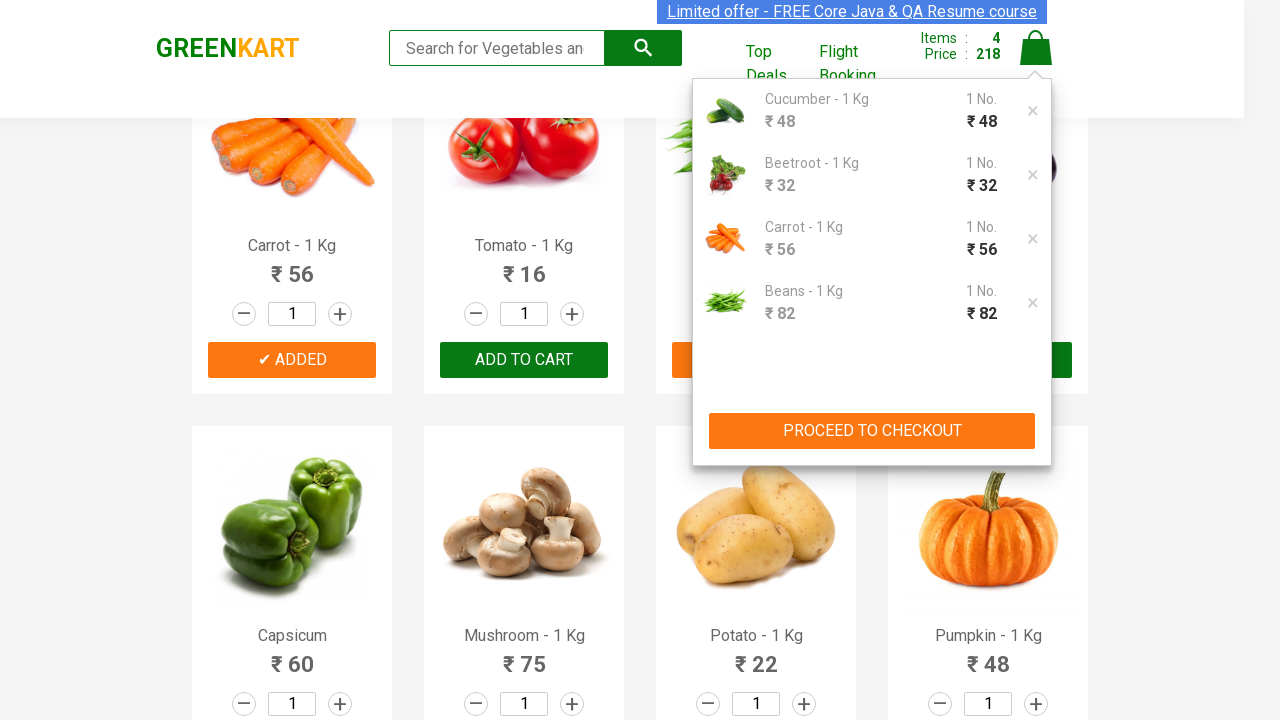

Clicked PROCEED TO CHECKOUT button at (872, 431) on xpath=//button[contains(text(),'PROCEED TO CHECKOUT')]
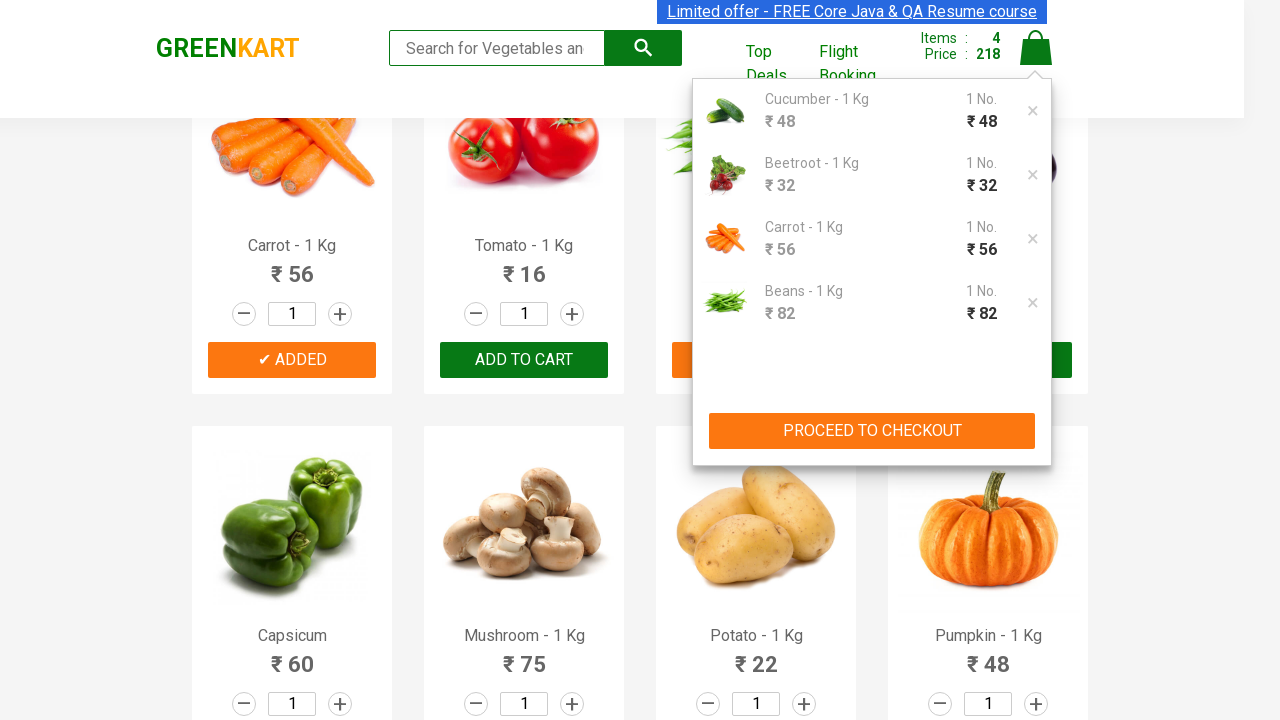

Promo code input field became visible
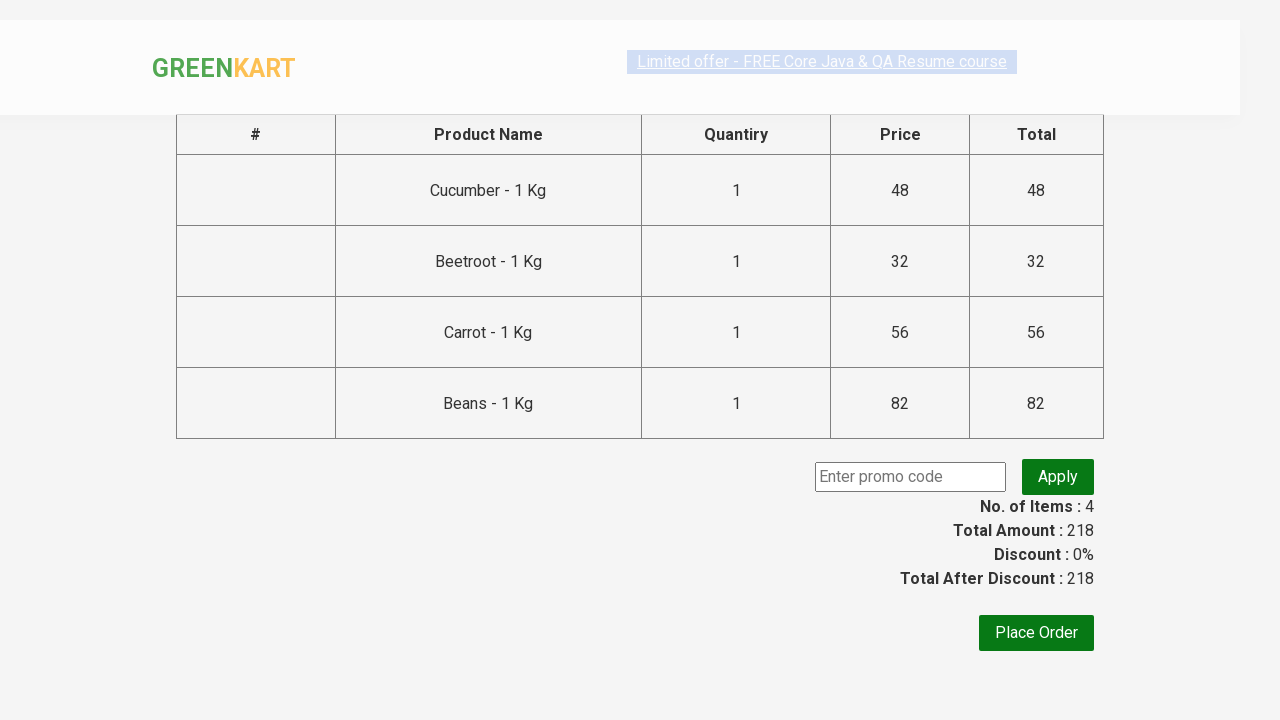

Entered promo code 'rahulshettyacademy' in input field on input.promoCode
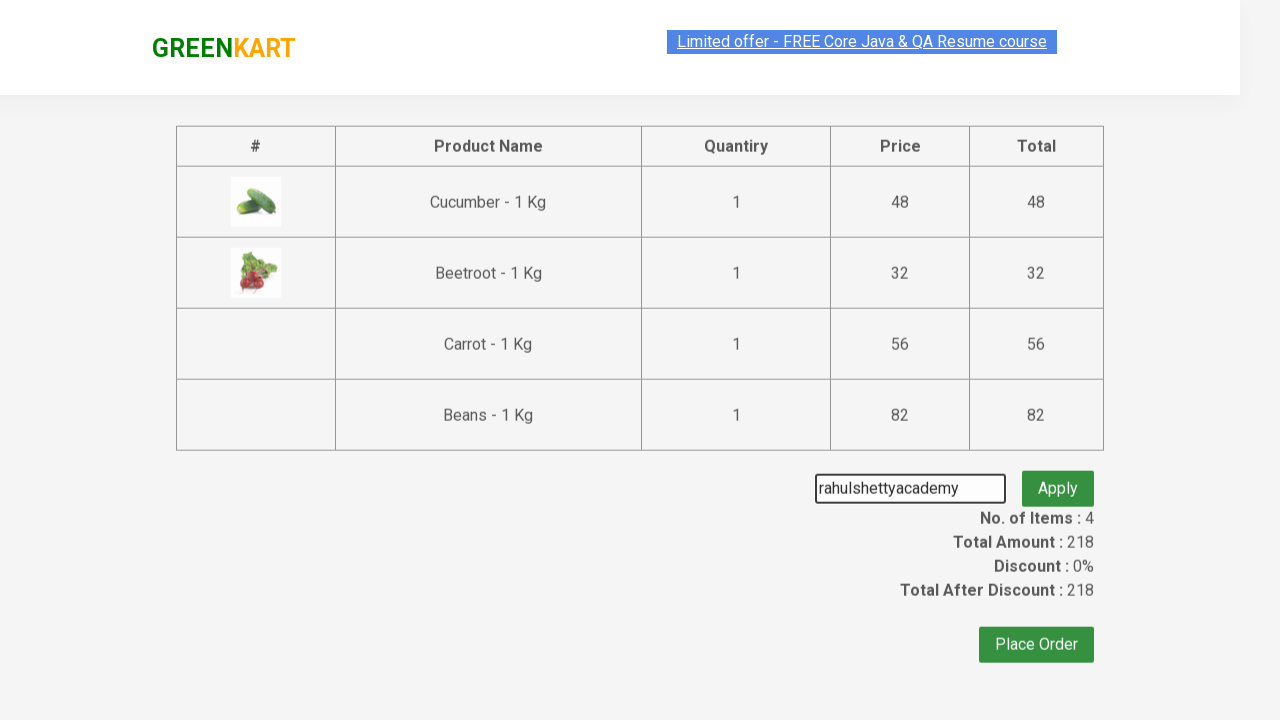

Clicked Apply promo button at (1058, 477) on button.promoBtn
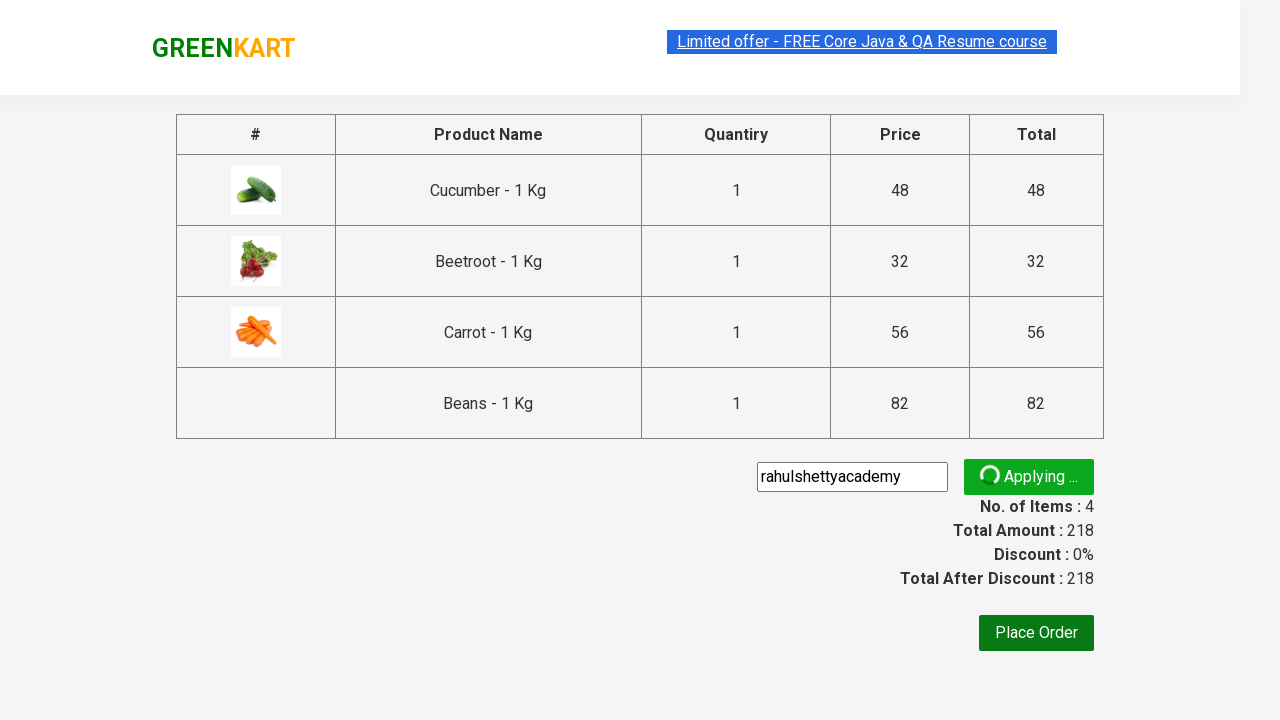

Promo info message appeared on page
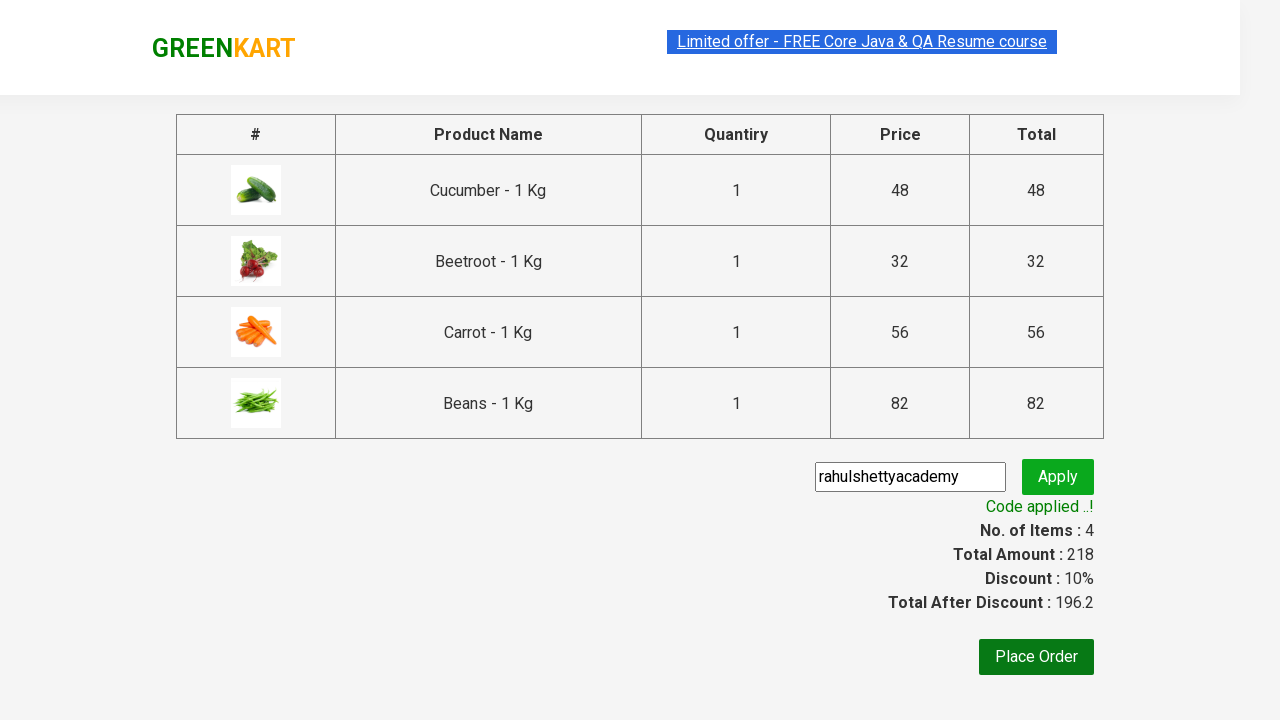

Retrieved promo info text: Code applied ..!
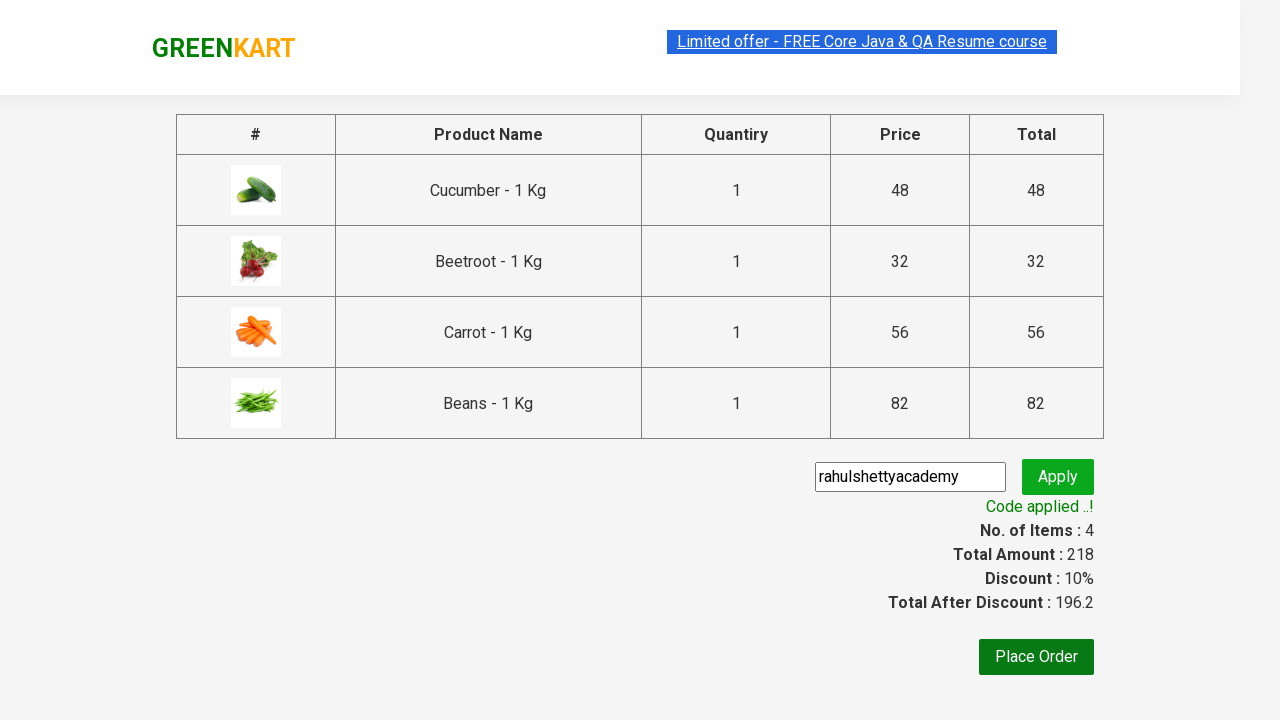

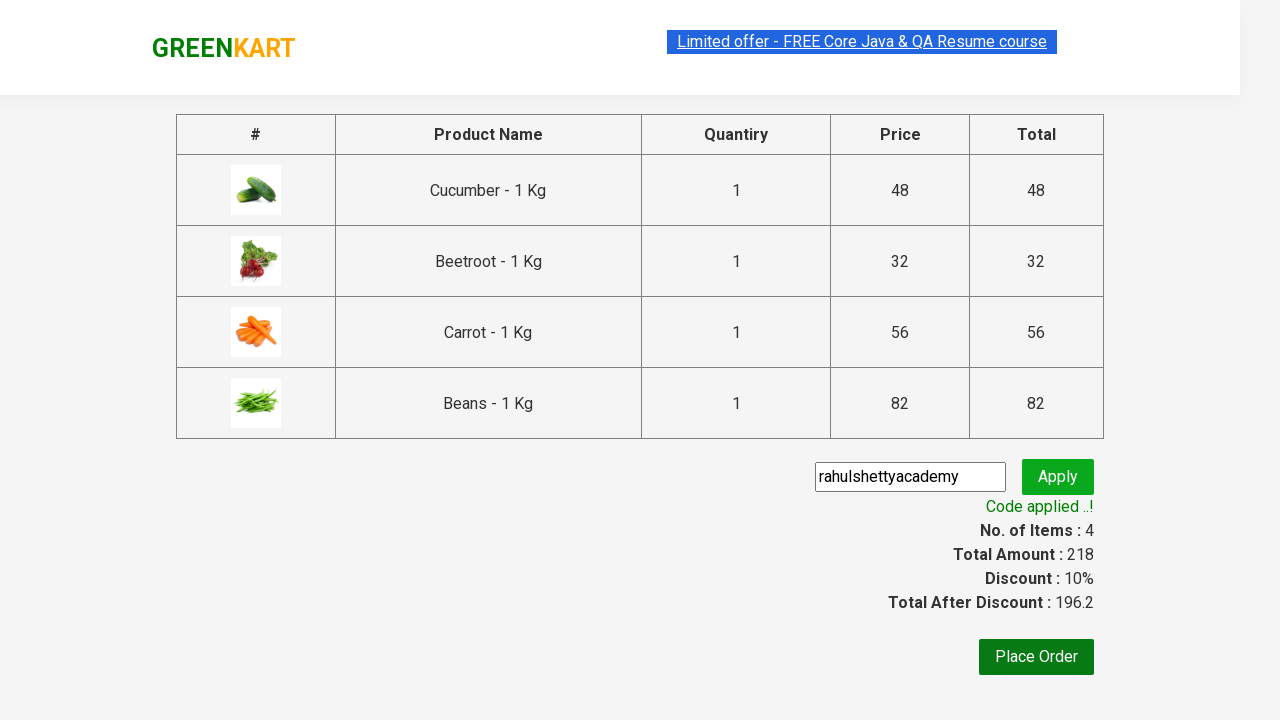